Tests multi-select dropdown functionality by selecting multiple options using different methods (visible text, index, value) and then deselecting one option

Starting URL: https://v1.training-support.net/selenium/selects

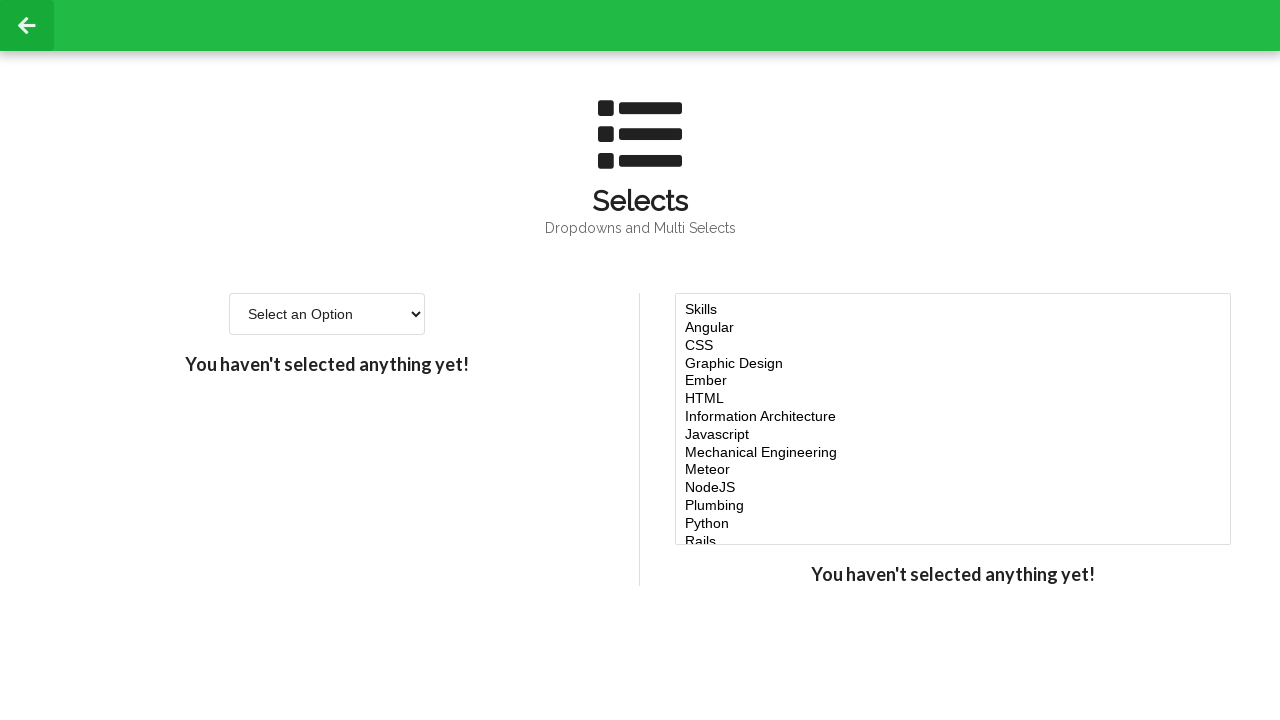

Selected 'Javascript' from multi-select dropdown by visible text on #multi-select
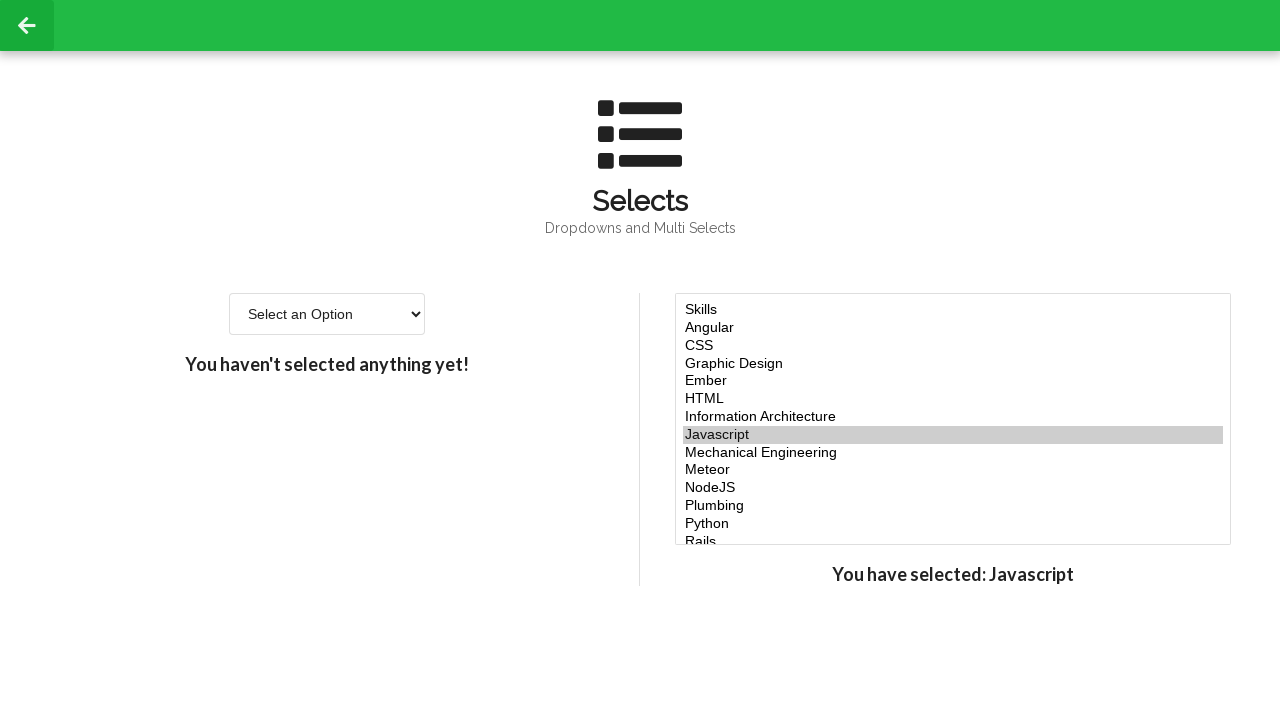

Selected option at index 4 from multi-select dropdown on #multi-select
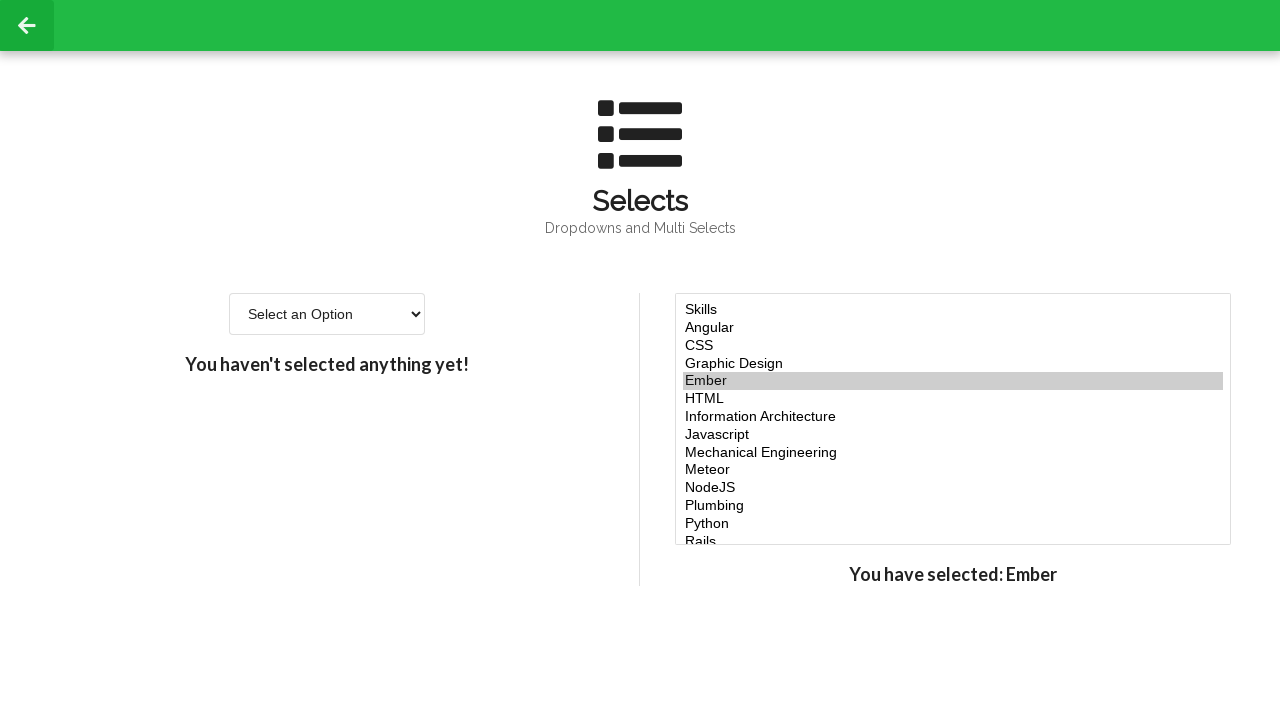

Selected option at index 5 from multi-select dropdown on #multi-select
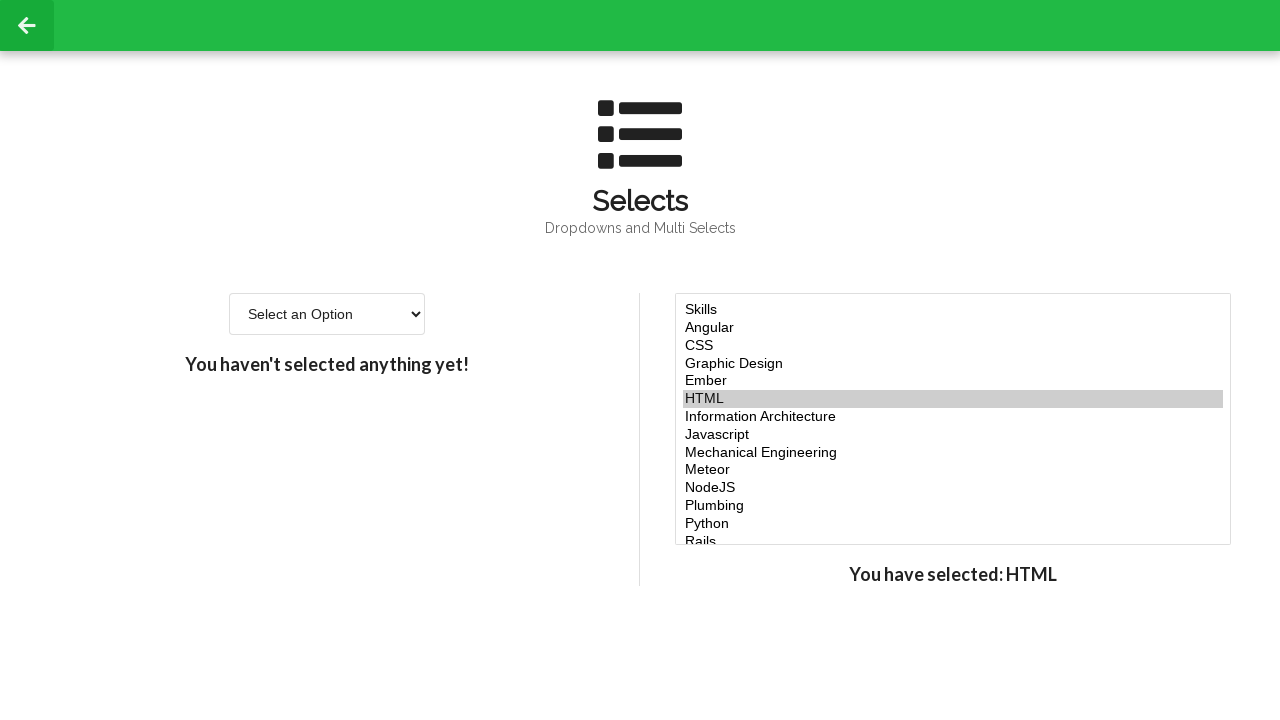

Selected option at index 6 from multi-select dropdown on #multi-select
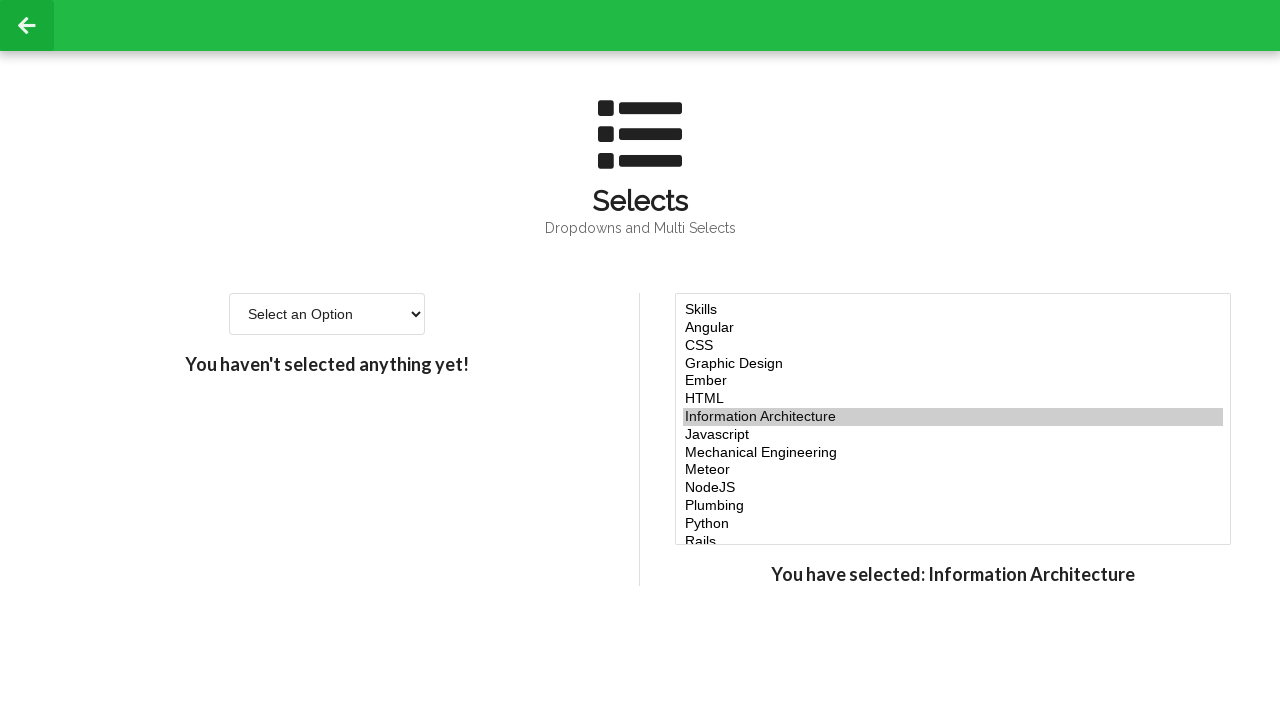

Selected option with value 'node' from multi-select dropdown on #multi-select
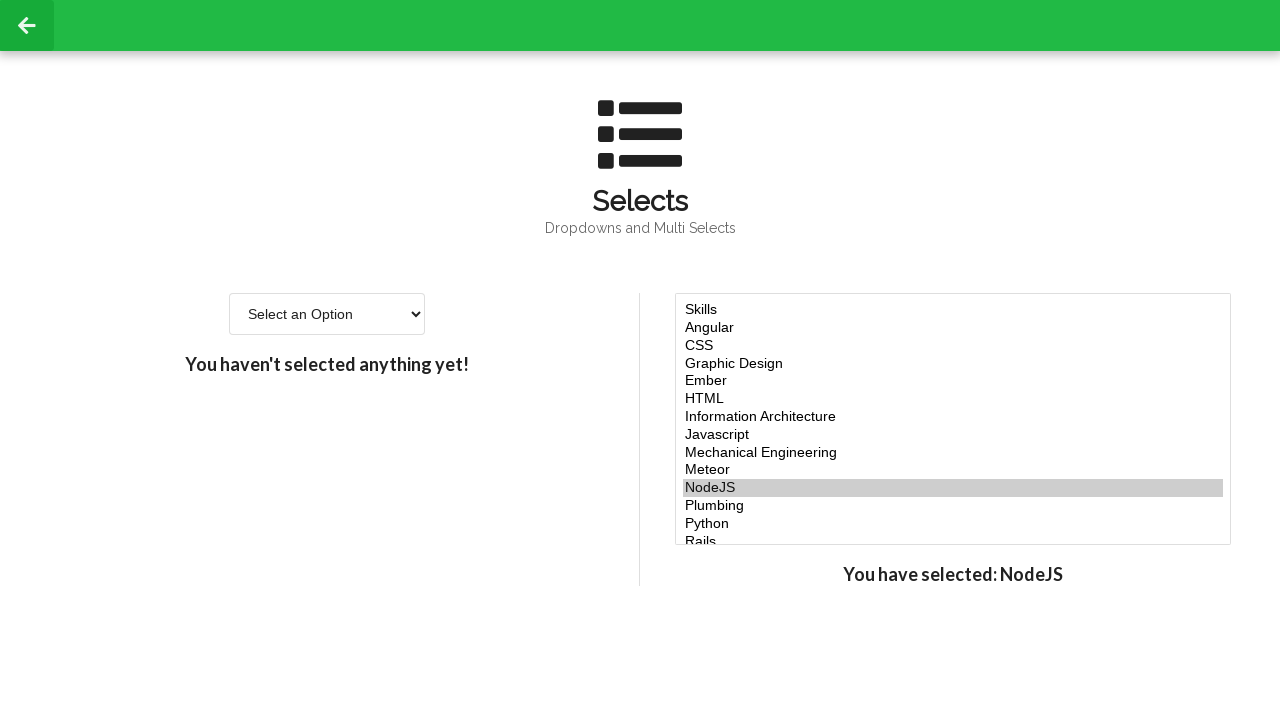

Located multi-select element
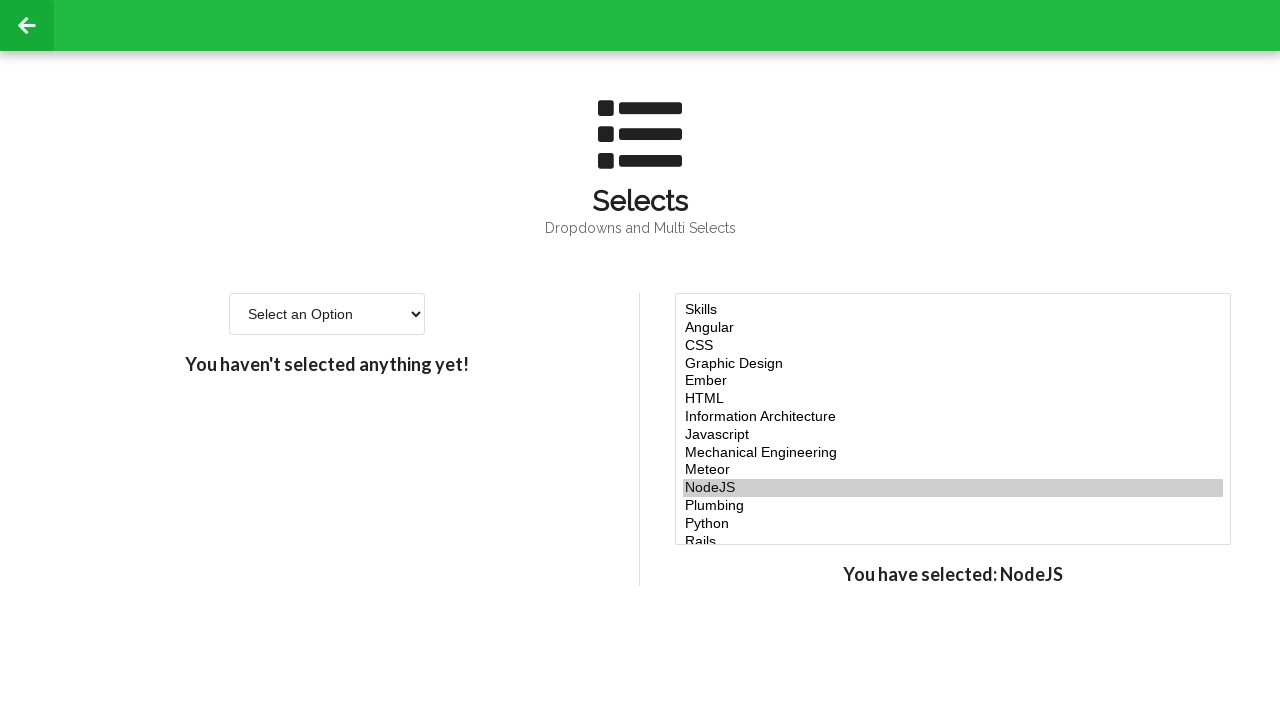

Selected 'javascript' and 'node' values in multi-select dropdown on #multi-select
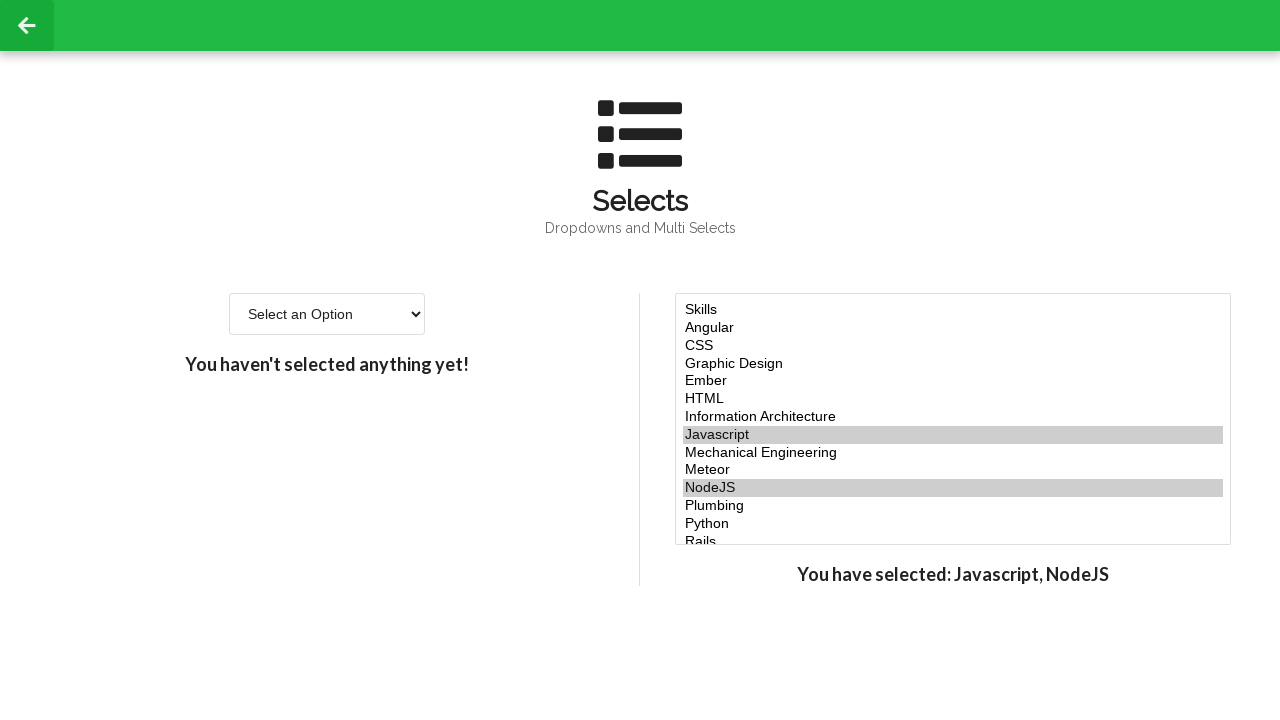

Selected options at indices 4 and 6, deselecting index 5 from multi-select dropdown on #multi-select
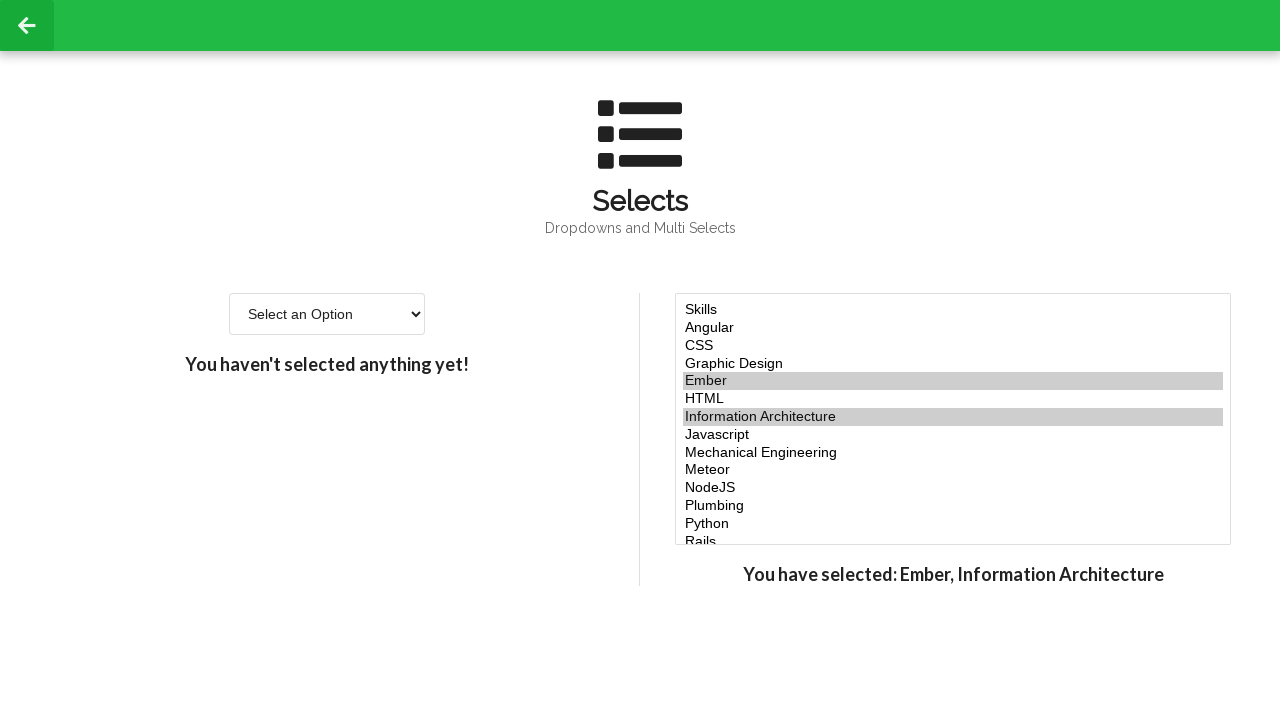

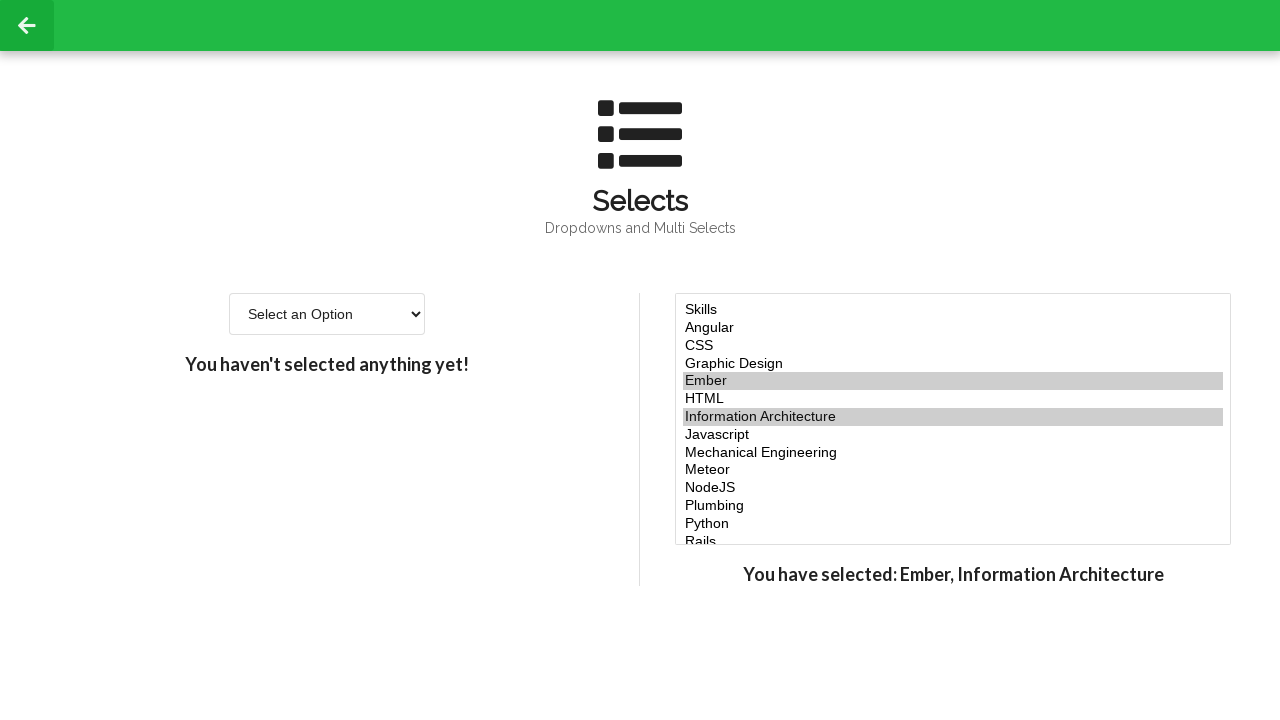